Tests the forgot password link functionality by clicking on the "Forgot your password?" link on the login page

Starting URL: https://opensource-demo.orangehrmlive.com/web/index.php/auth/login

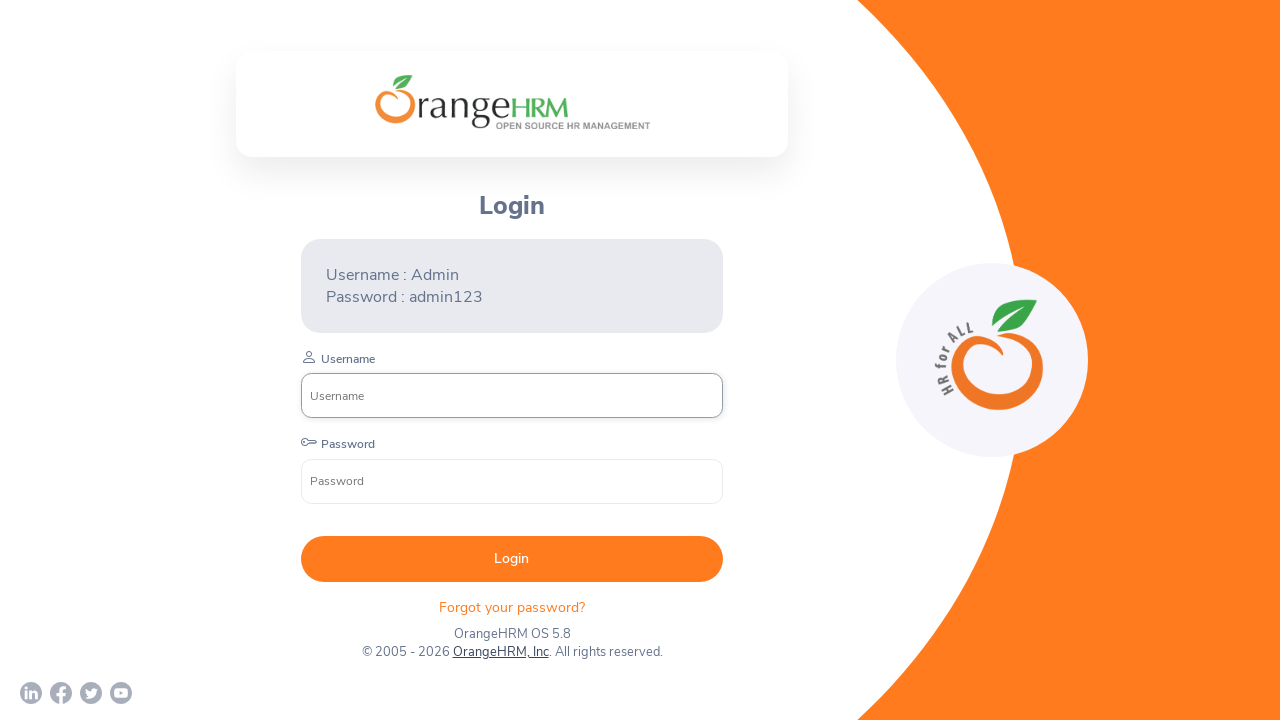

Navigated to OrangeHRM login page
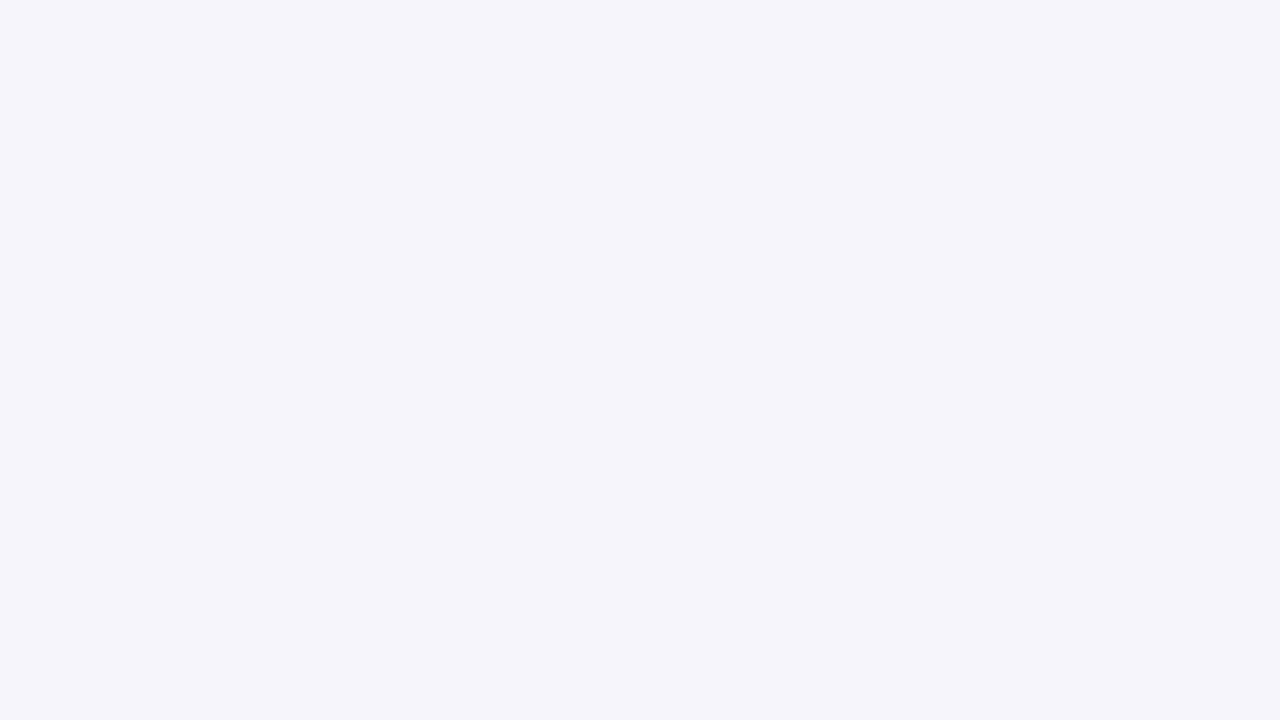

Clicked on 'Forgot your password?' link at (512, 608) on xpath=//p[text()='Forgot your password? ']
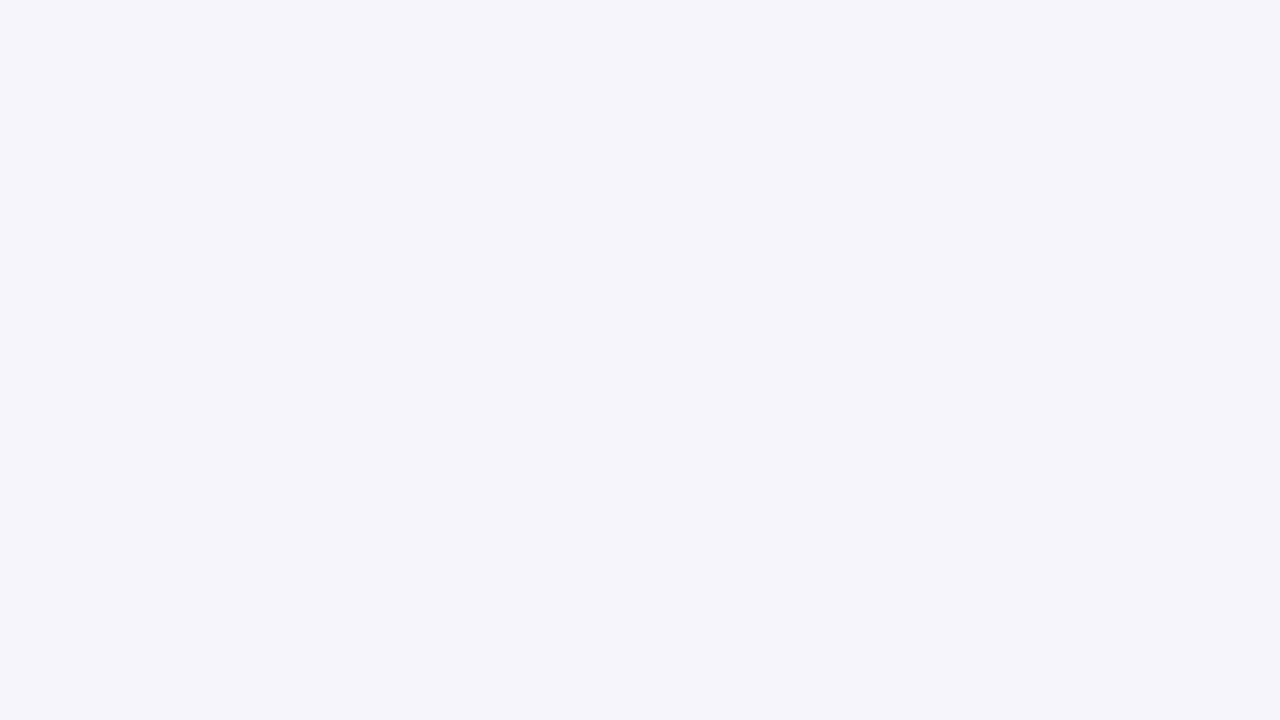

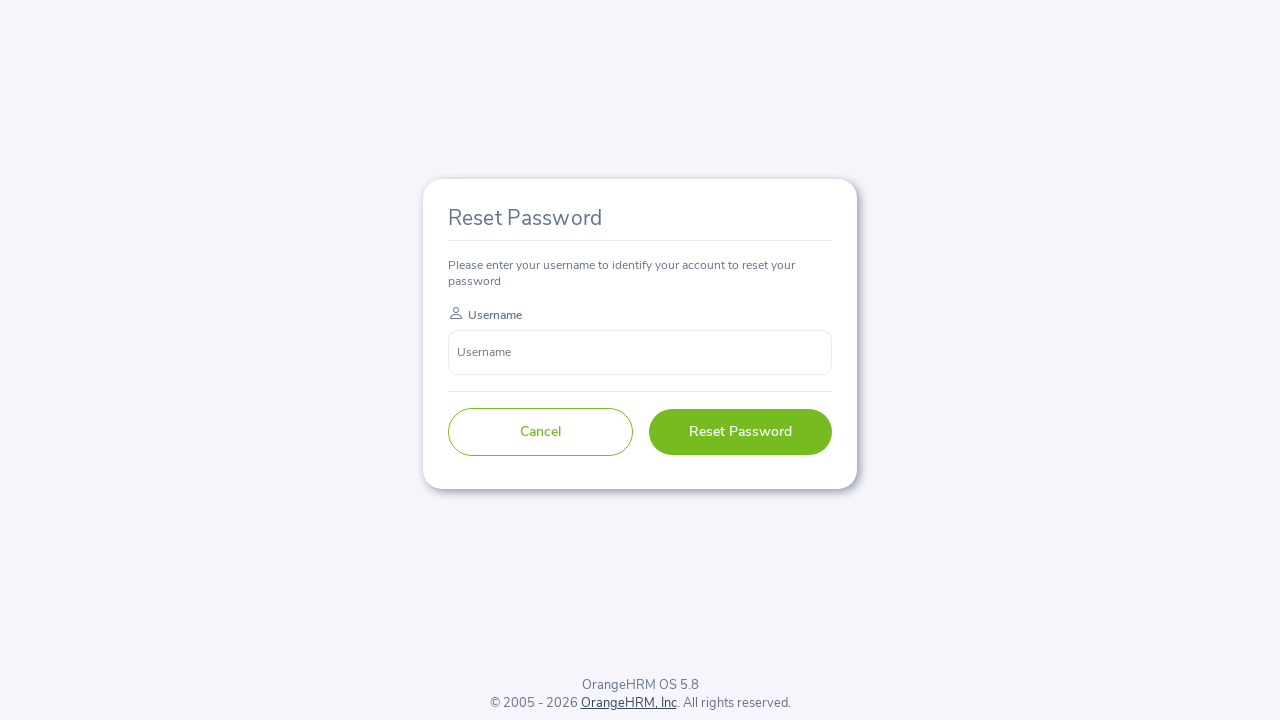